Verifies the Terminal Tools page has the expected Open Graph meta tags for title, description, and image

Starting URL: https://codewithshin.com/terminal-tools

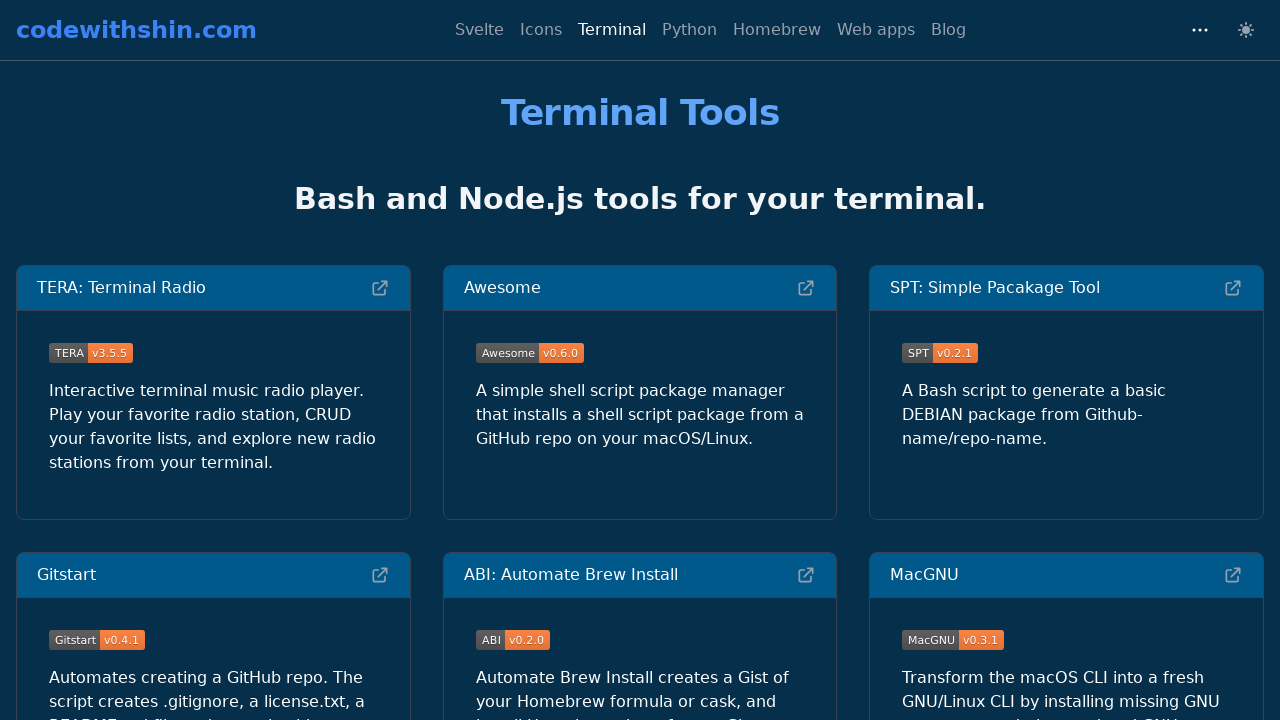

Navigated to Terminal Tools page
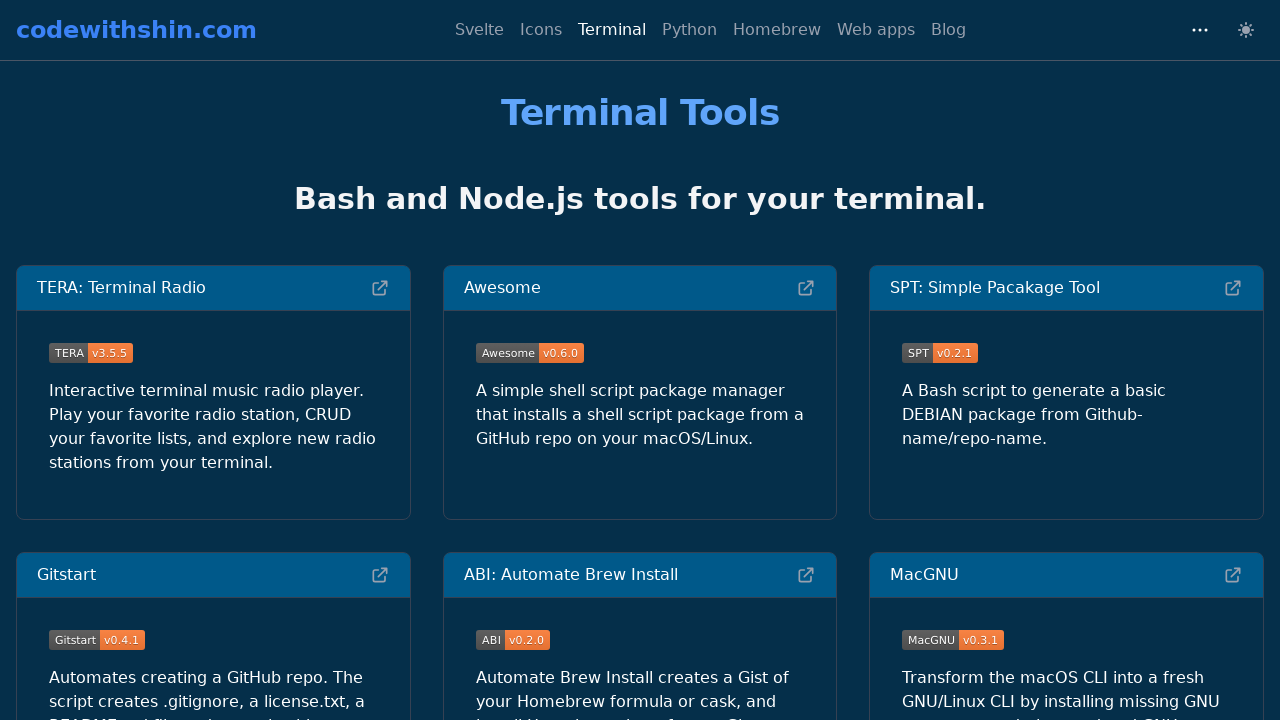

Located og:title meta tag
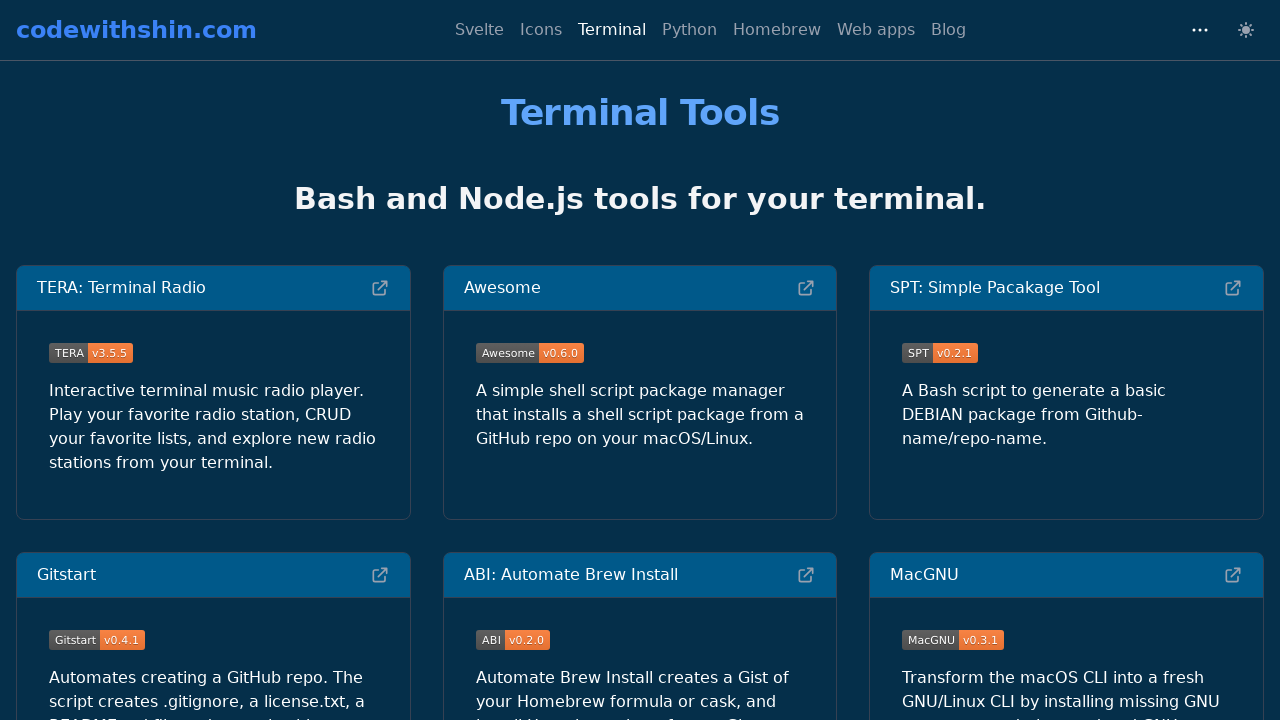

Verified og:title content is 'Terminal Tools - codewithshin.com'
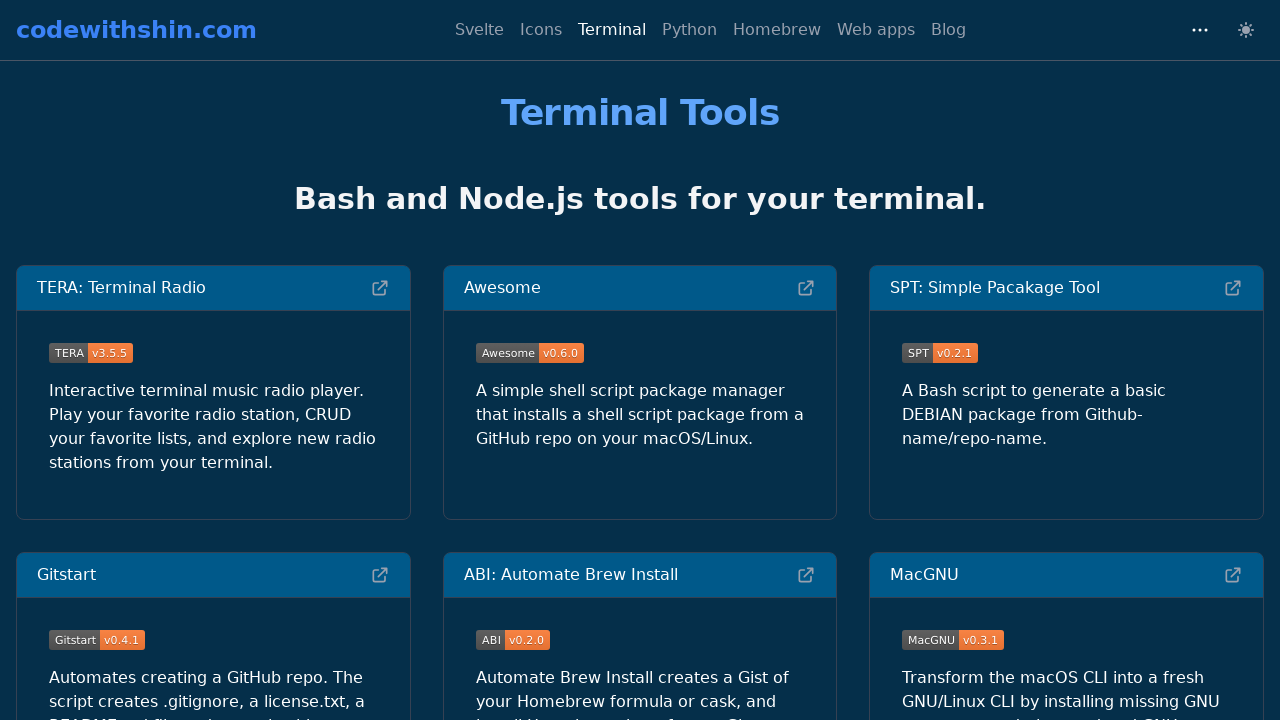

Located og:description meta tag
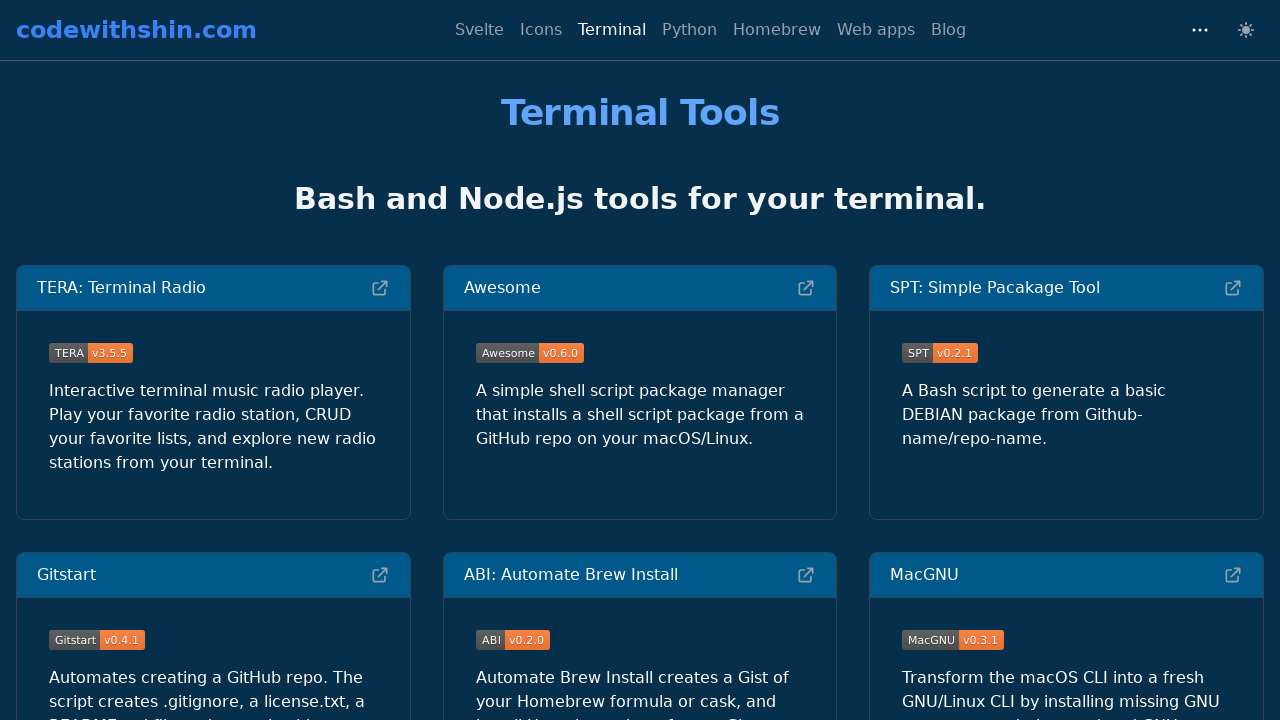

Verified og:description content is 'Bash and Node.js tools for your terminal'
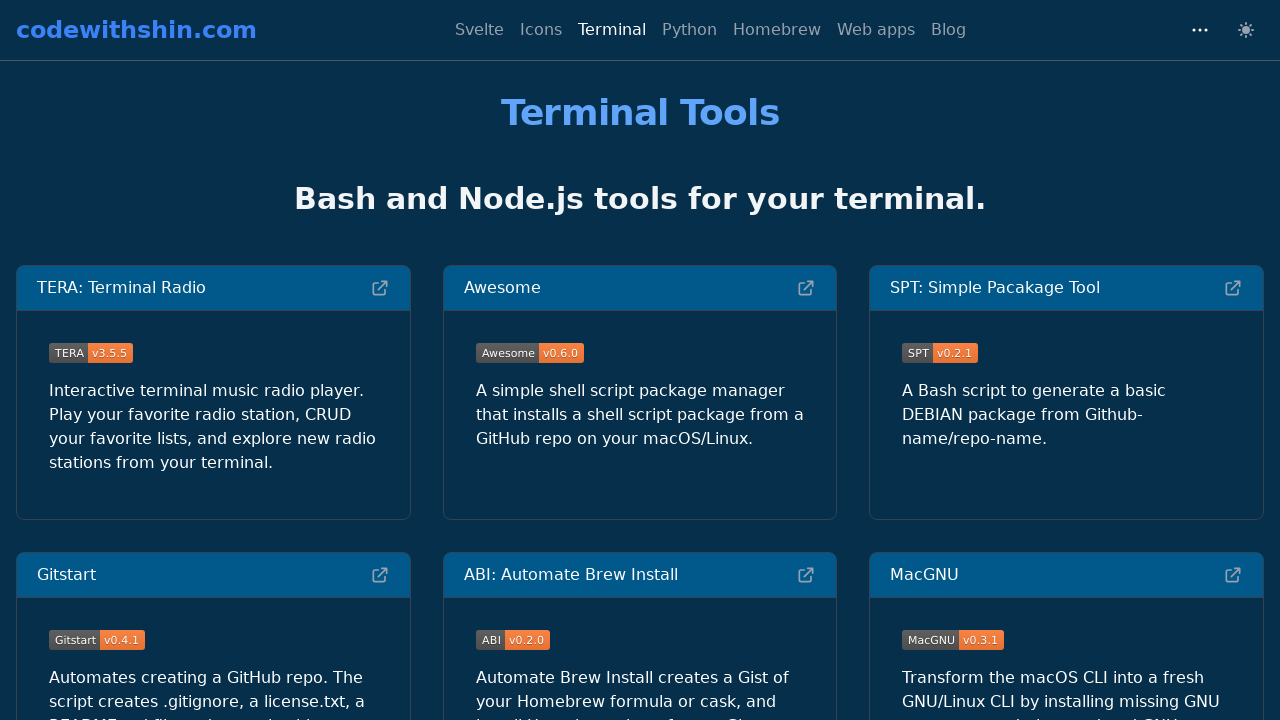

Located og:image meta tag
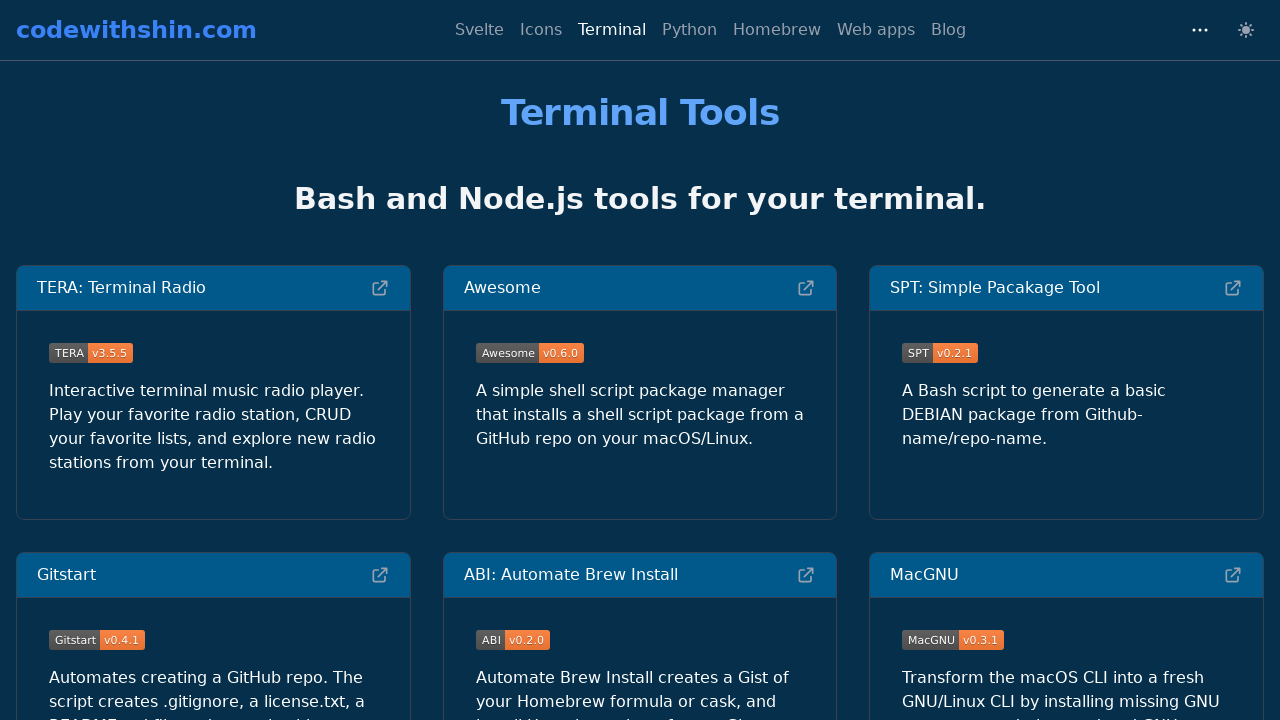

Verified og:image content matches expected Open Graph image URL
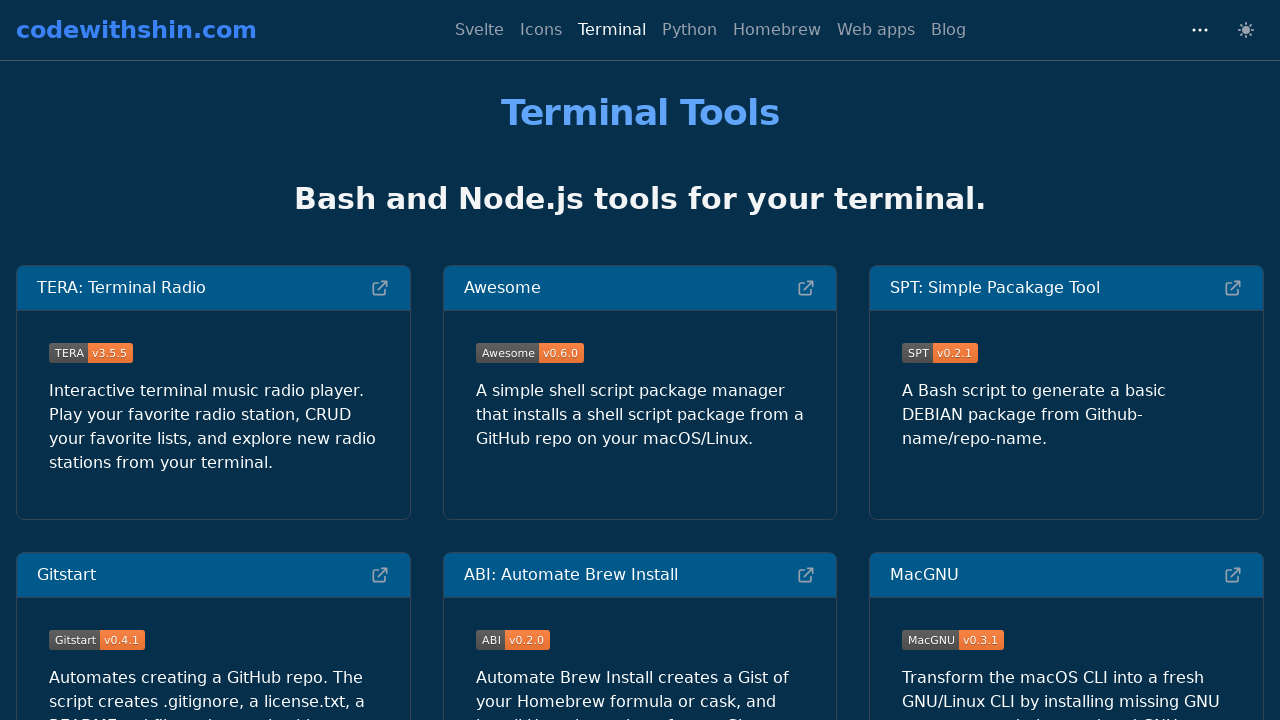

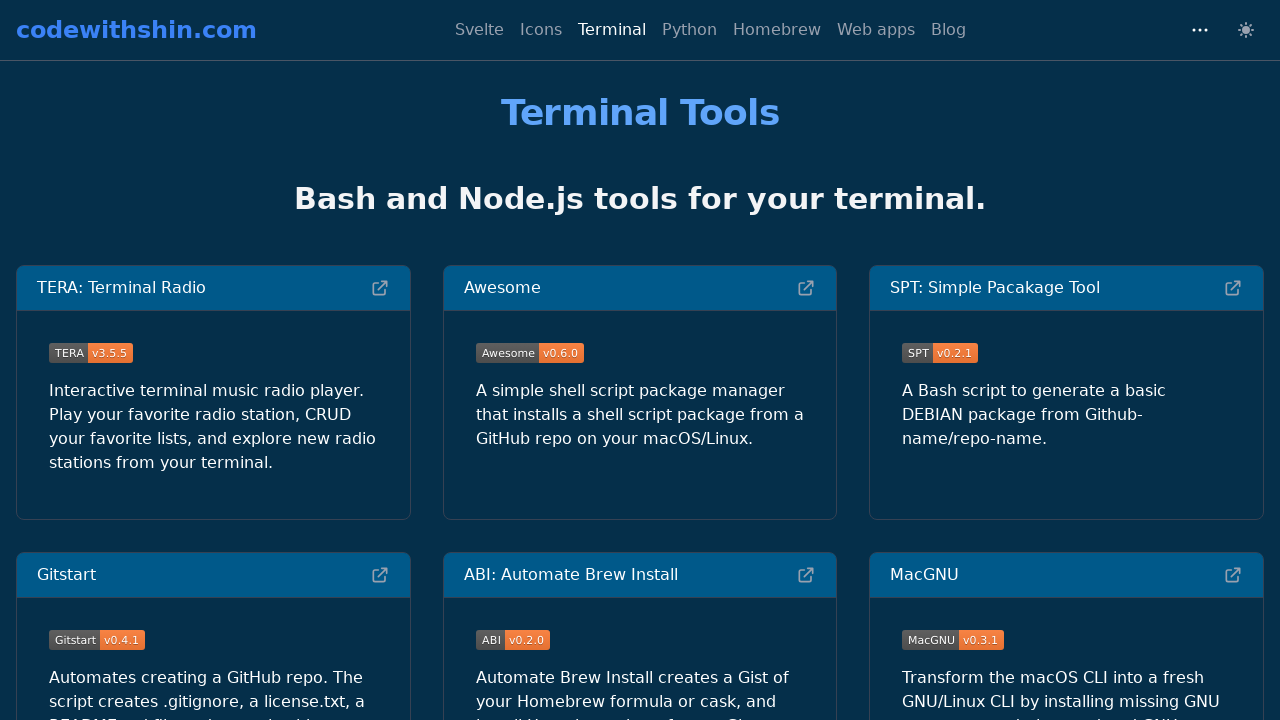